Tests creating a new commit by clicking the new commit button, entering a message and note, then saving the commit and verifying it appears in the list.

Starting URL: https://chinhung.github.io/cakeserver/

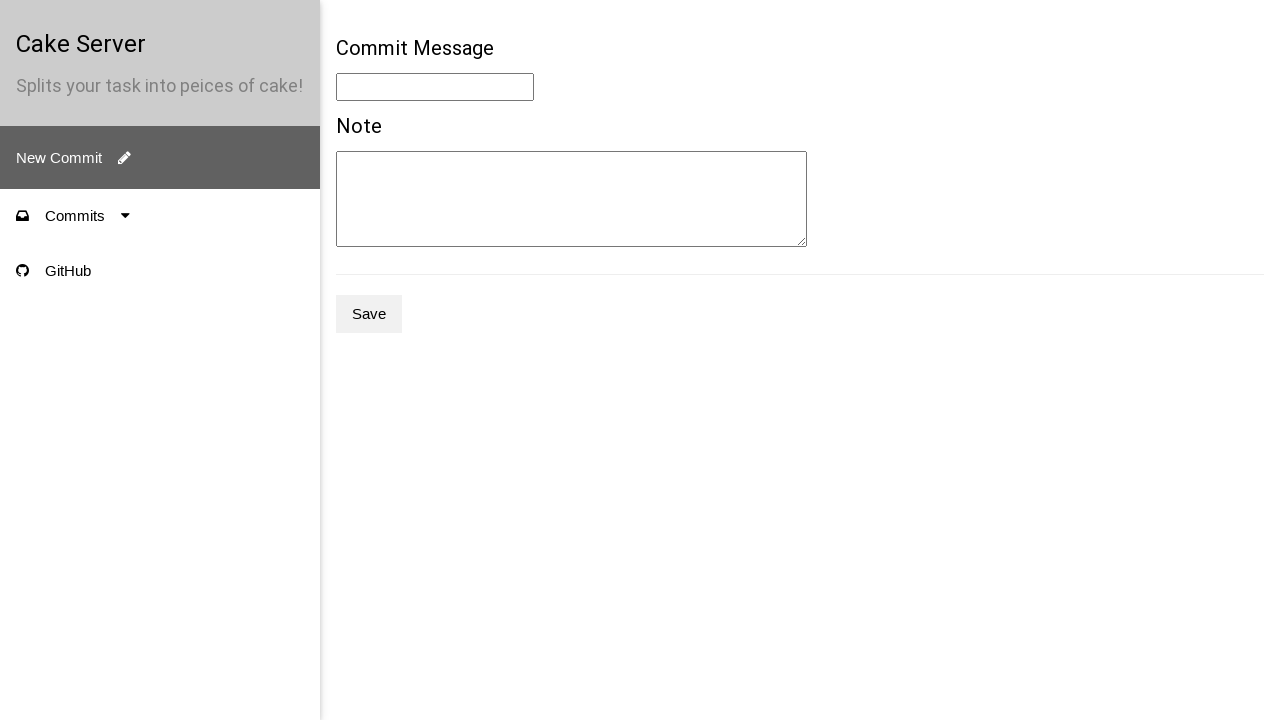

Clicked new commit button at (160, 158) on .e2e-new-commit
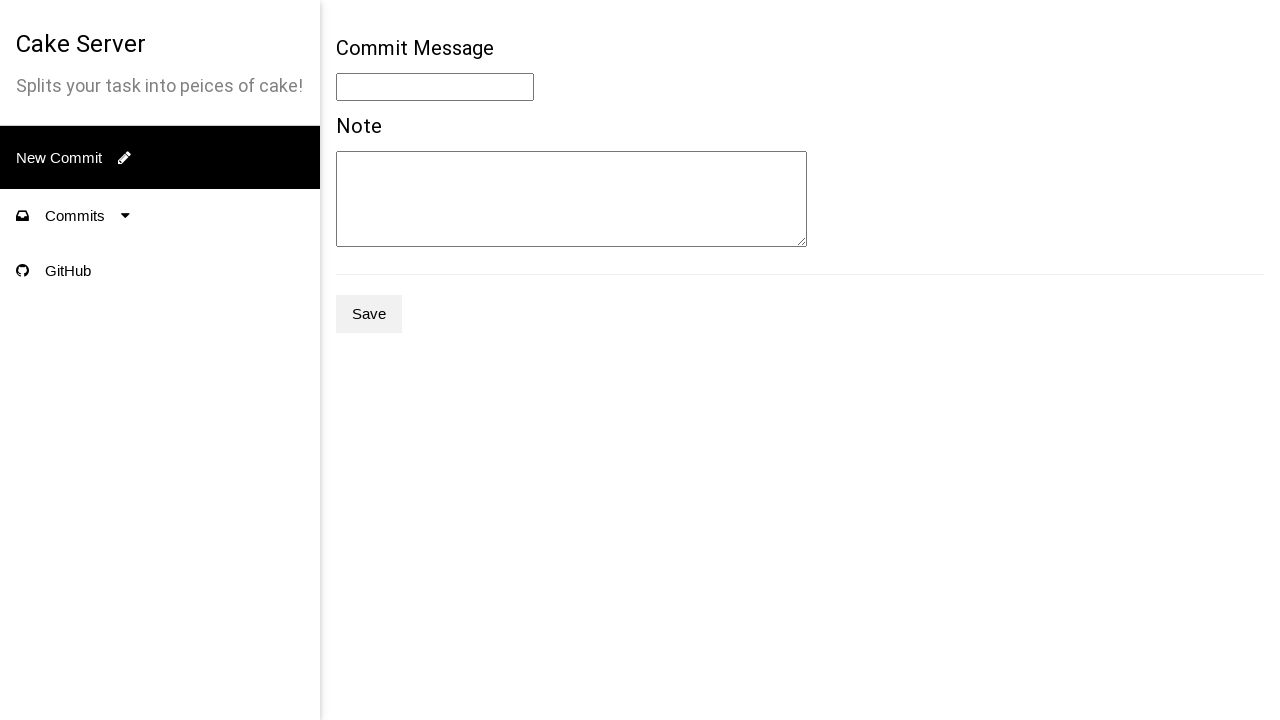

Entered commit message: 'Test Commit Message' on .e2e-message
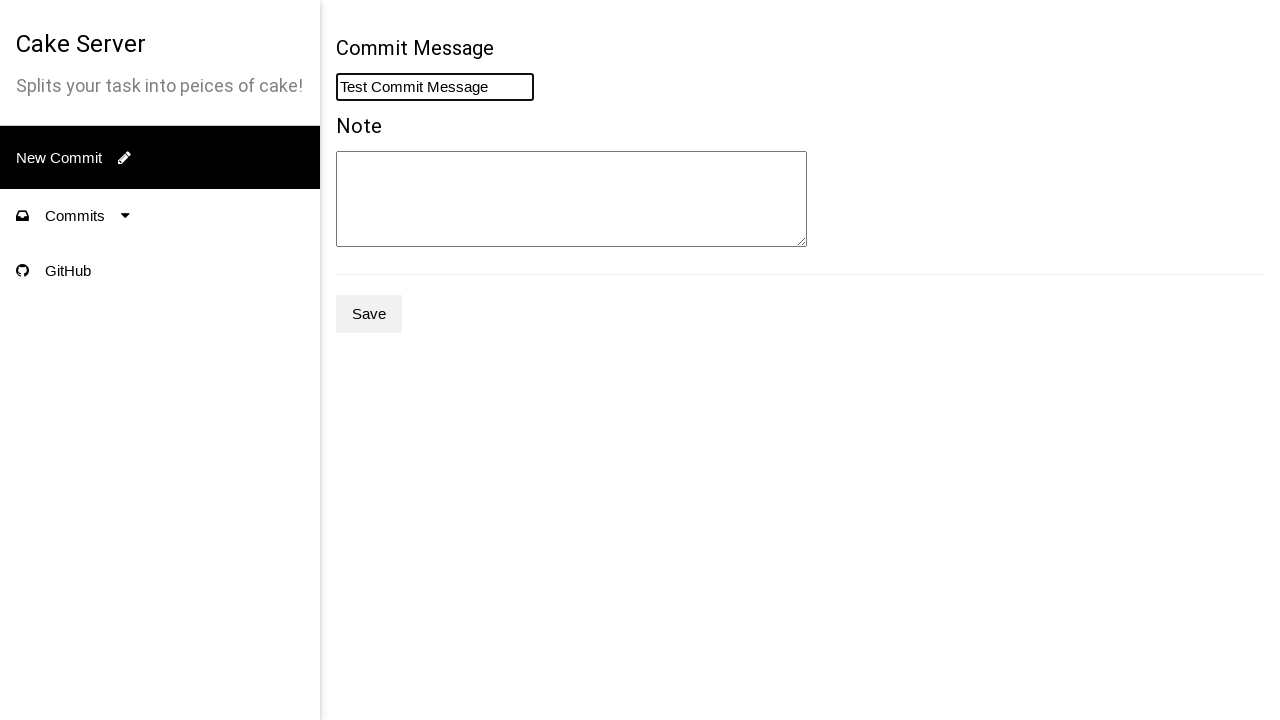

Entered commit note: 'Test commit note for verification' on .e2e-note
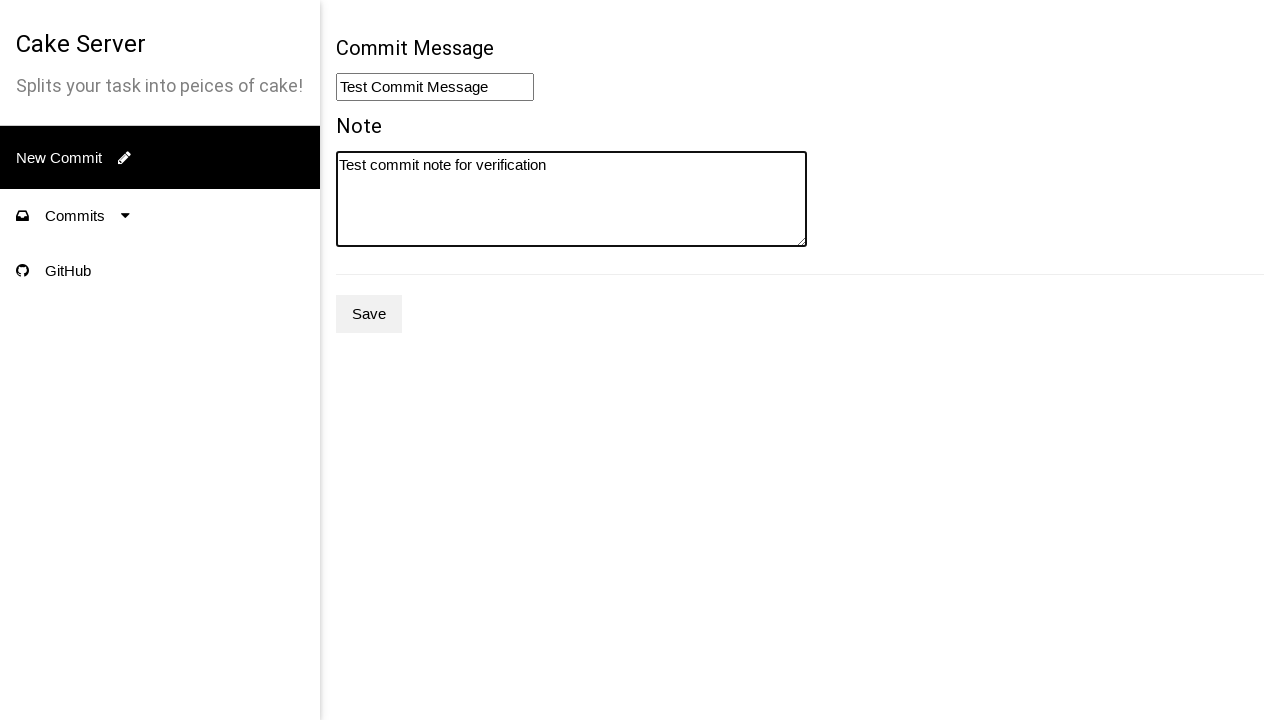

Clicked save button to create the commit at (369, 314) on .e2e-save
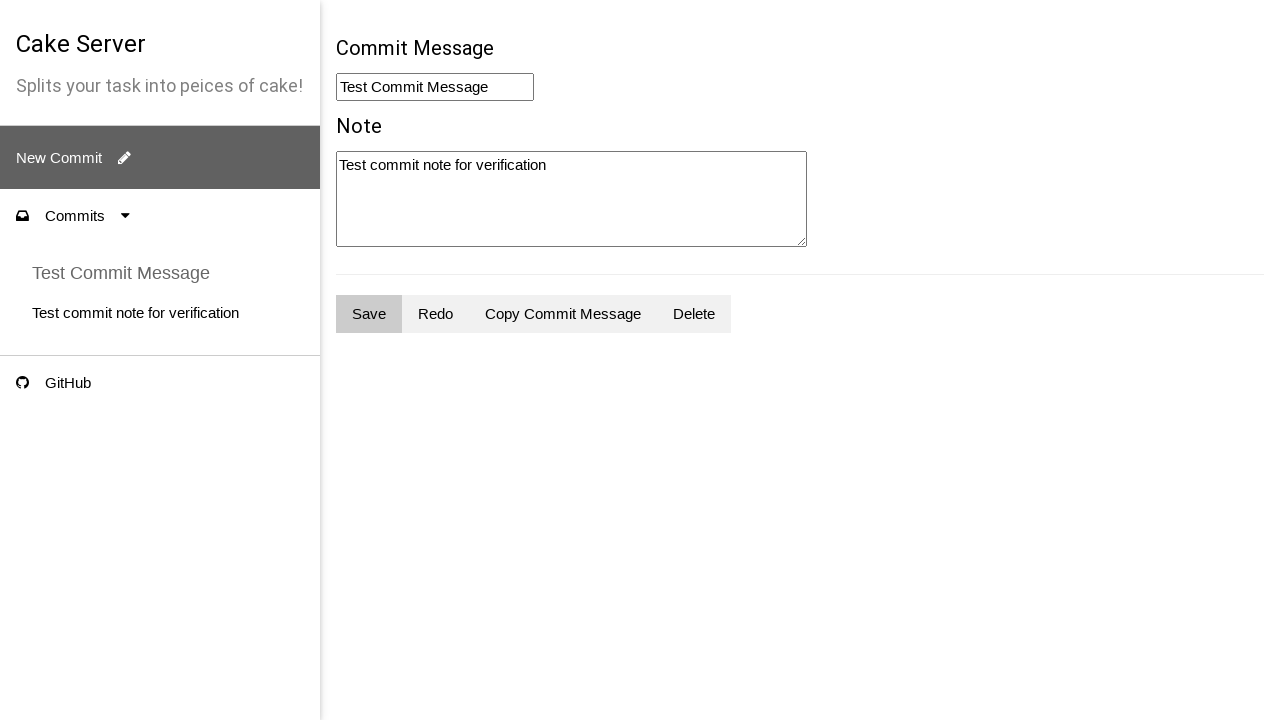

Verified commit message appears in the commit list
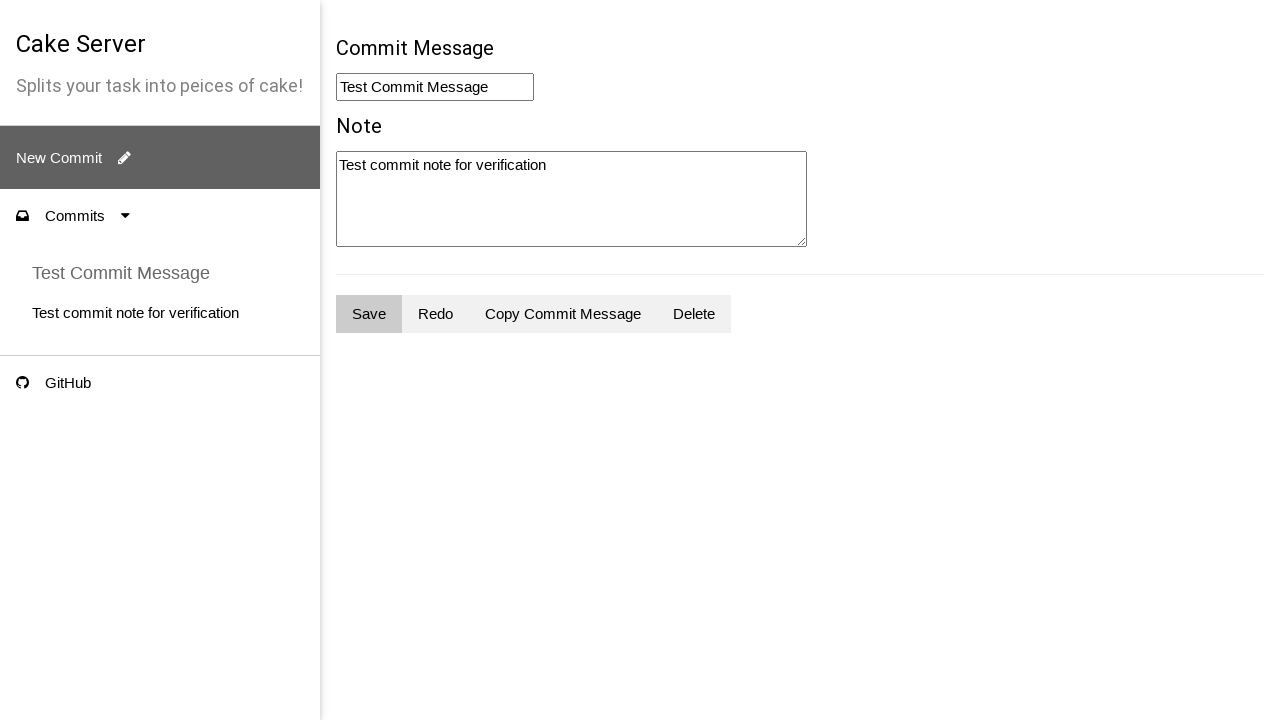

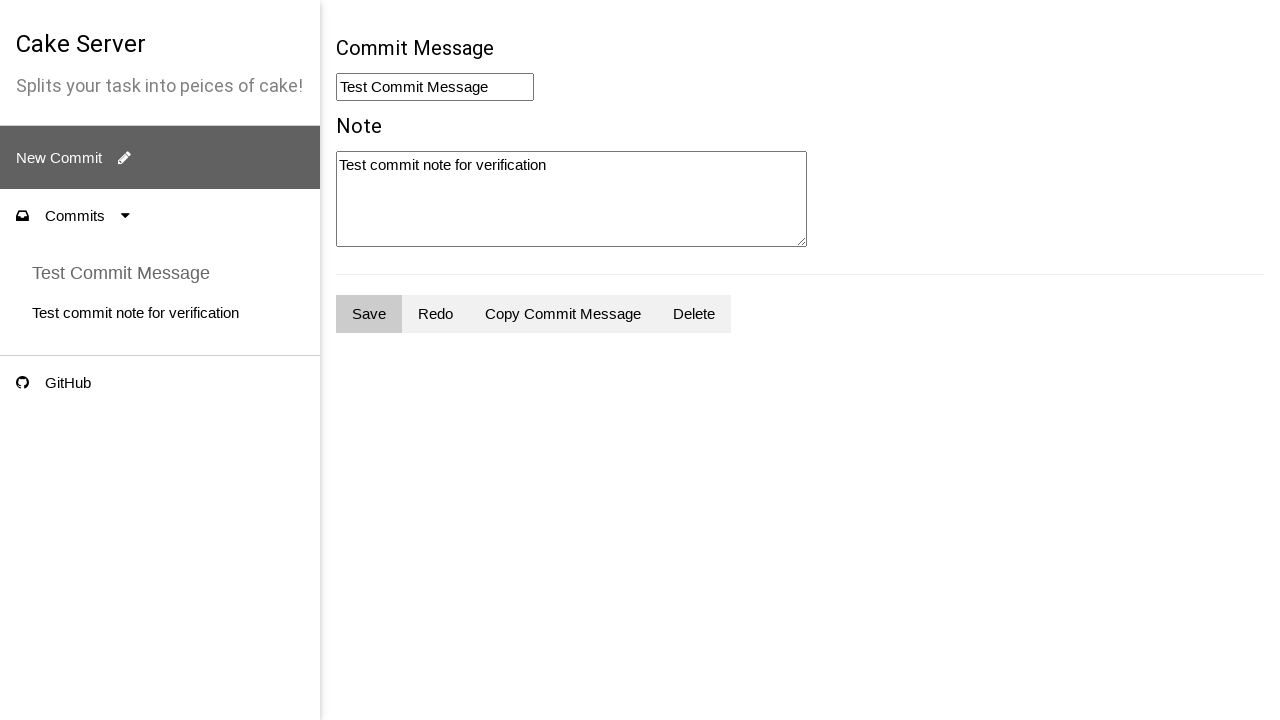